Tests JavaScript alert handling by clicking a button that triggers an alert and accepting it

Starting URL: https://demoqa.com/alerts

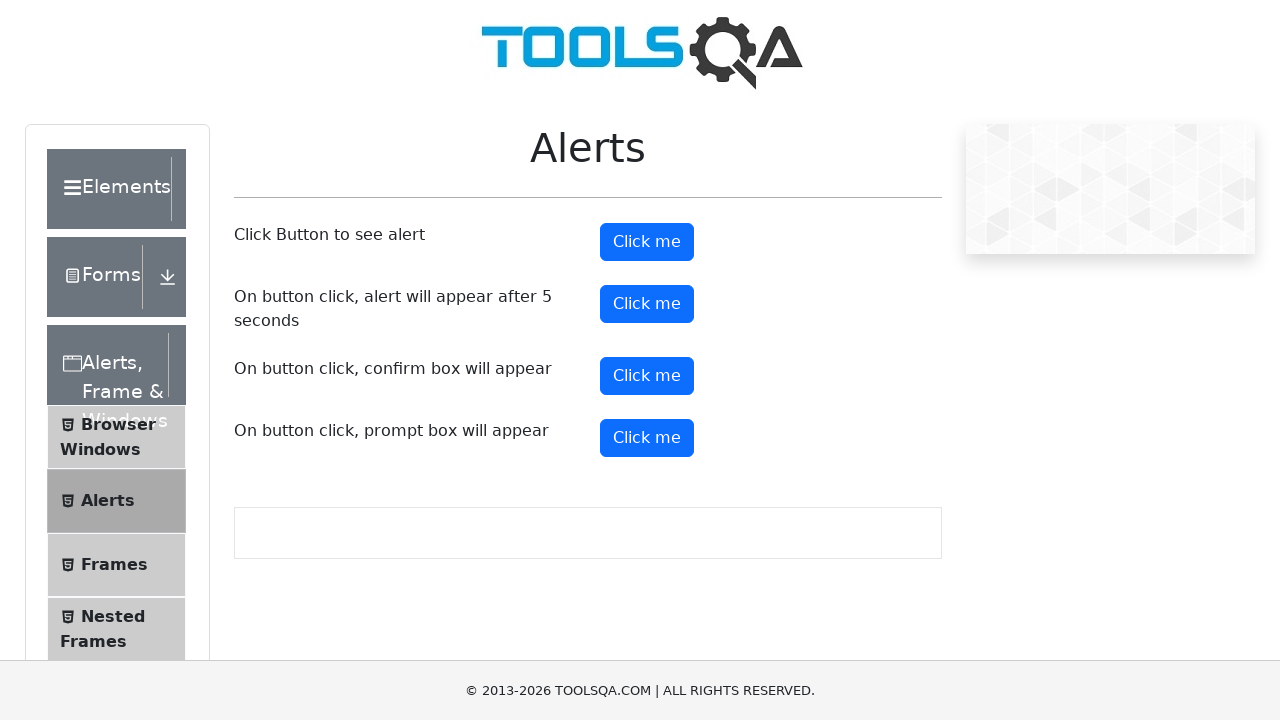

Clicked alert button to trigger JavaScript alert at (647, 242) on #alertButton
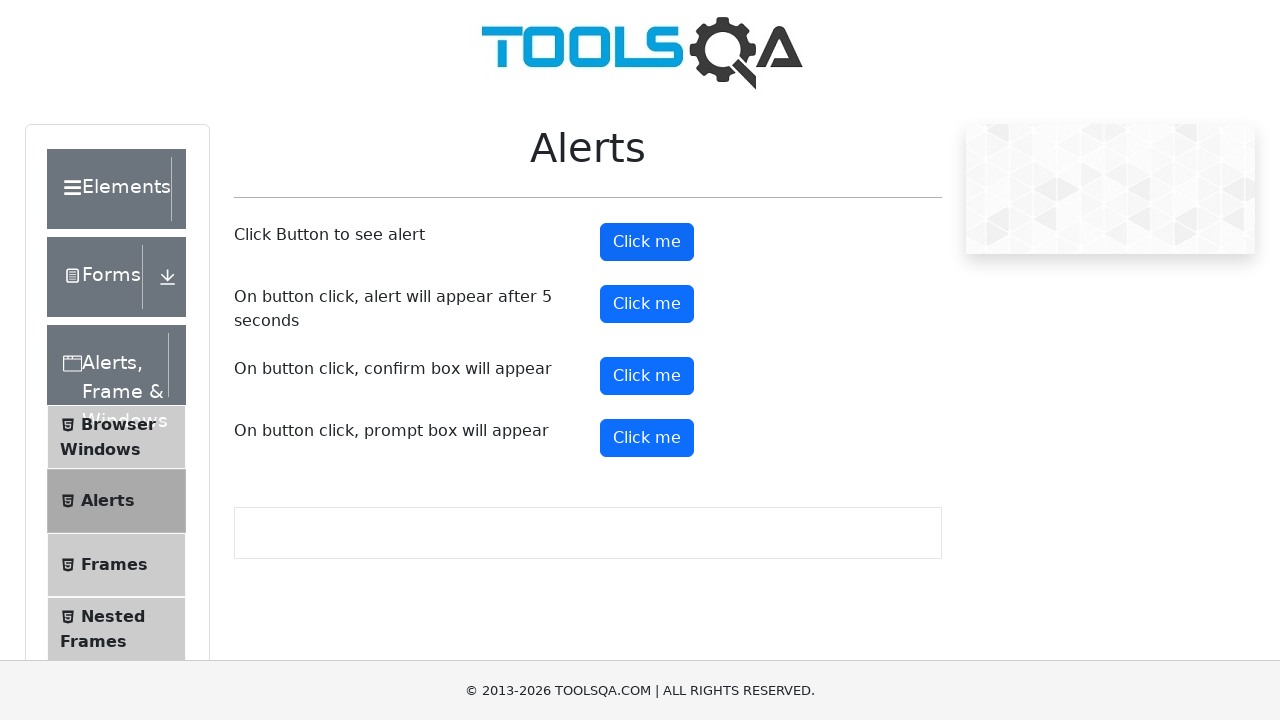

Set up dialog handler to accept alert
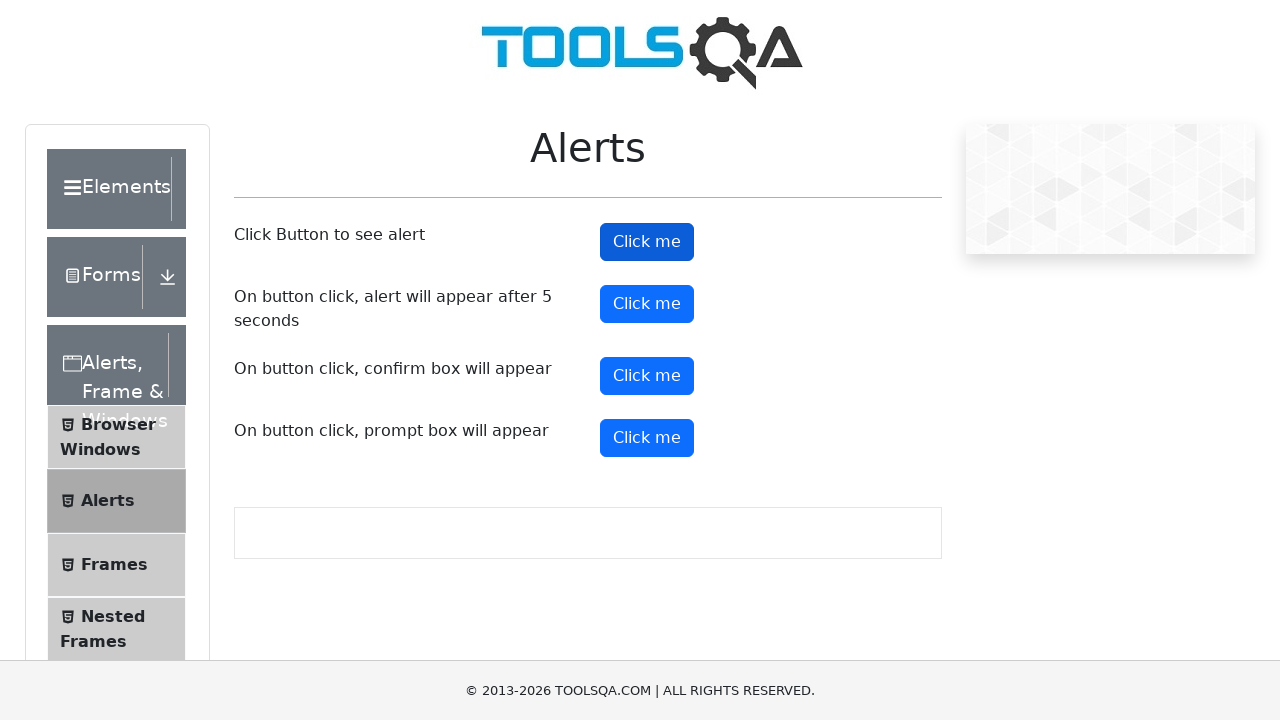

Waited for alert to be processed
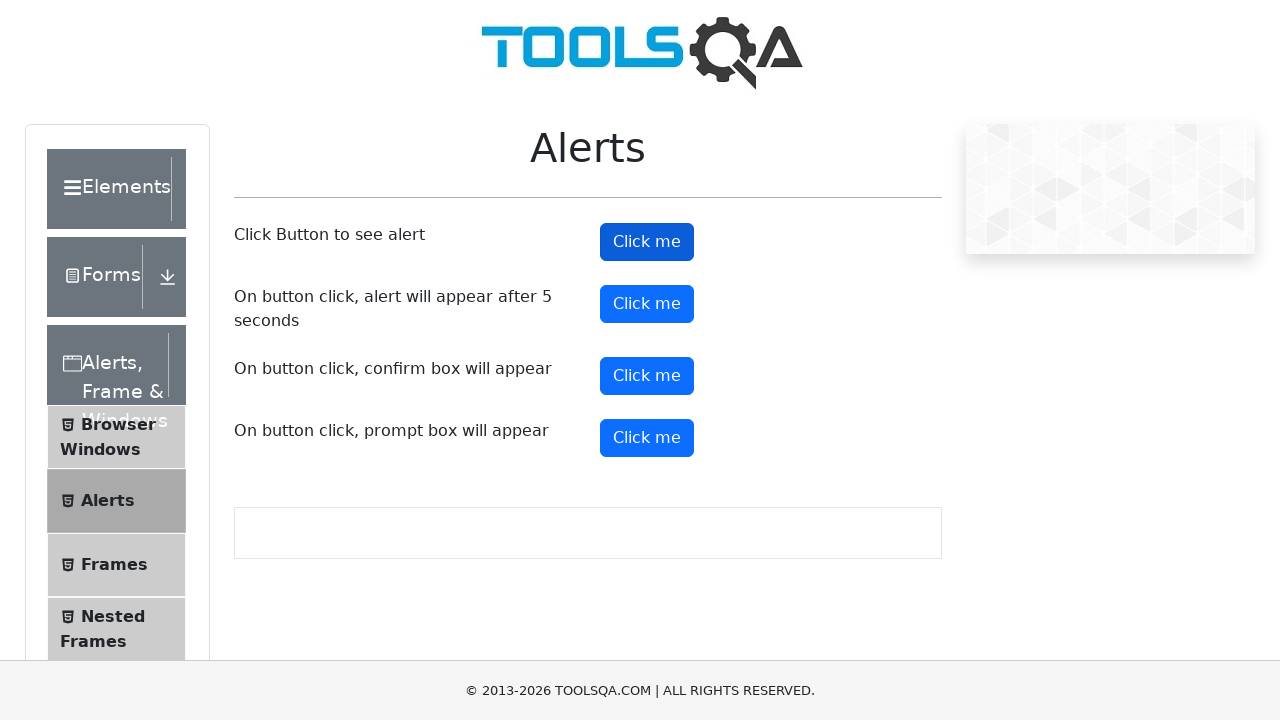

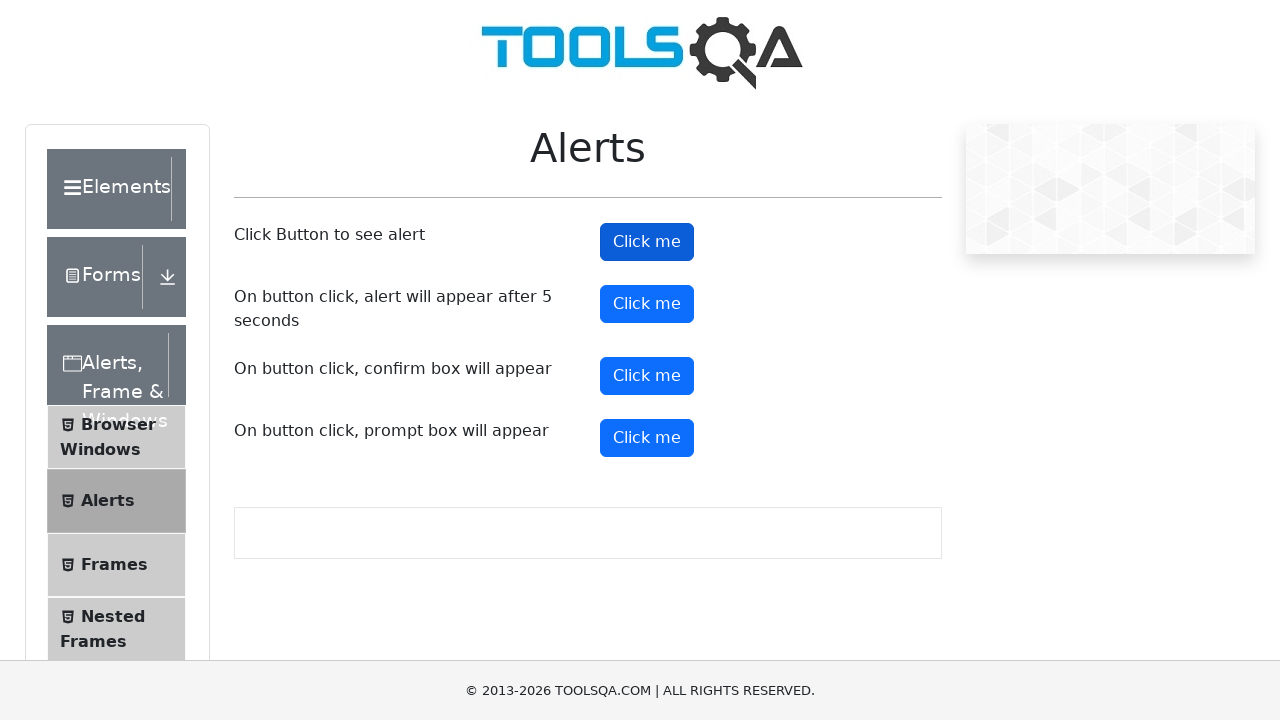